Demonstrates clicking on a color input element on Selenium's test inputs page

Starting URL: https://www.selenium.dev/selenium/web/inputs.html

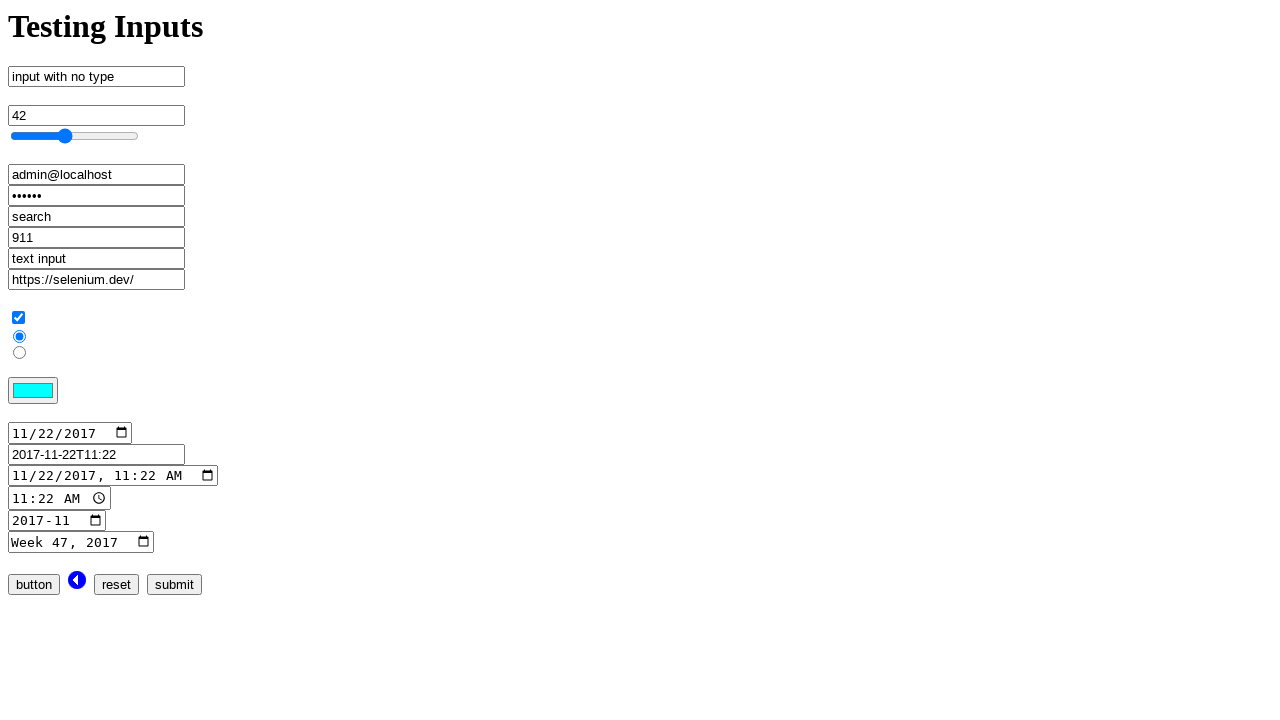

Clicked on the color input element at (33, 391) on input[name='color_input']
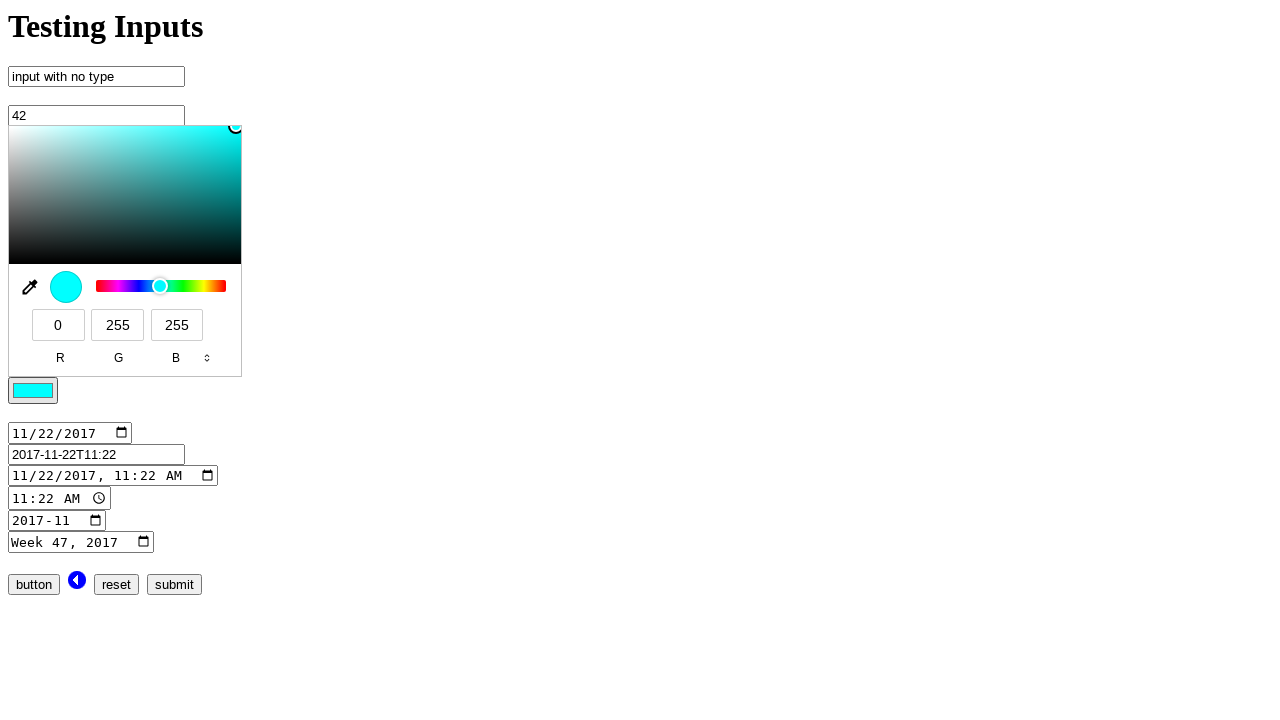

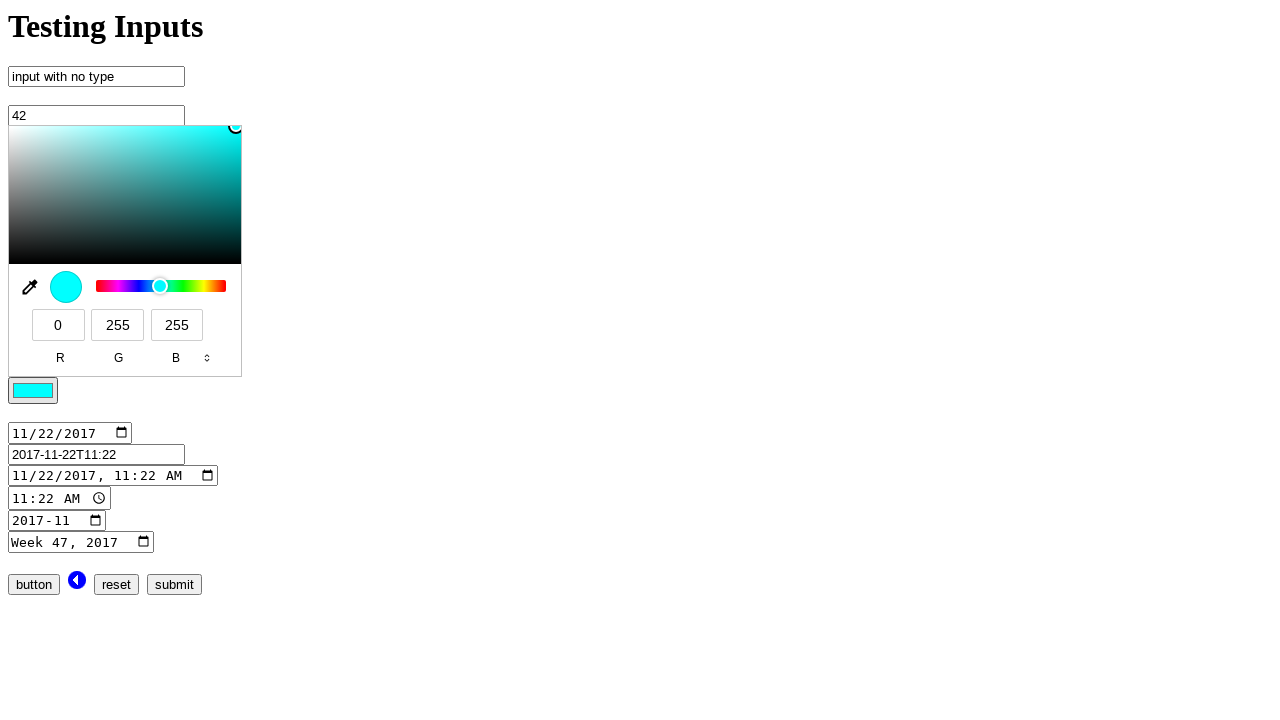